Tests autocomplete dropdown functionality by typing a character, waiting for suggestions to appear, and selecting a specific option (PHP) from the dropdown list

Starting URL: https://www.tutorialspoint.com/selenium/practice/auto-complete.php

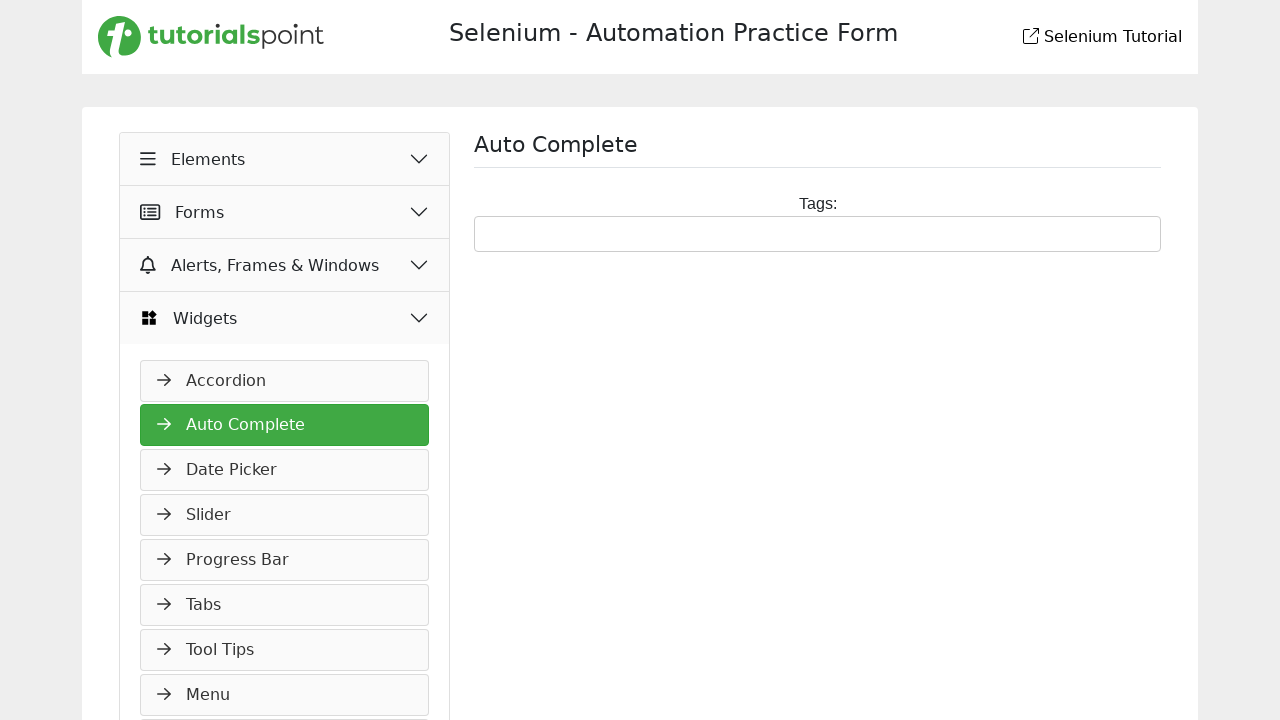

Typed 'p' in the autocomplete input field to trigger suggestions on .ui-autocomplete-input
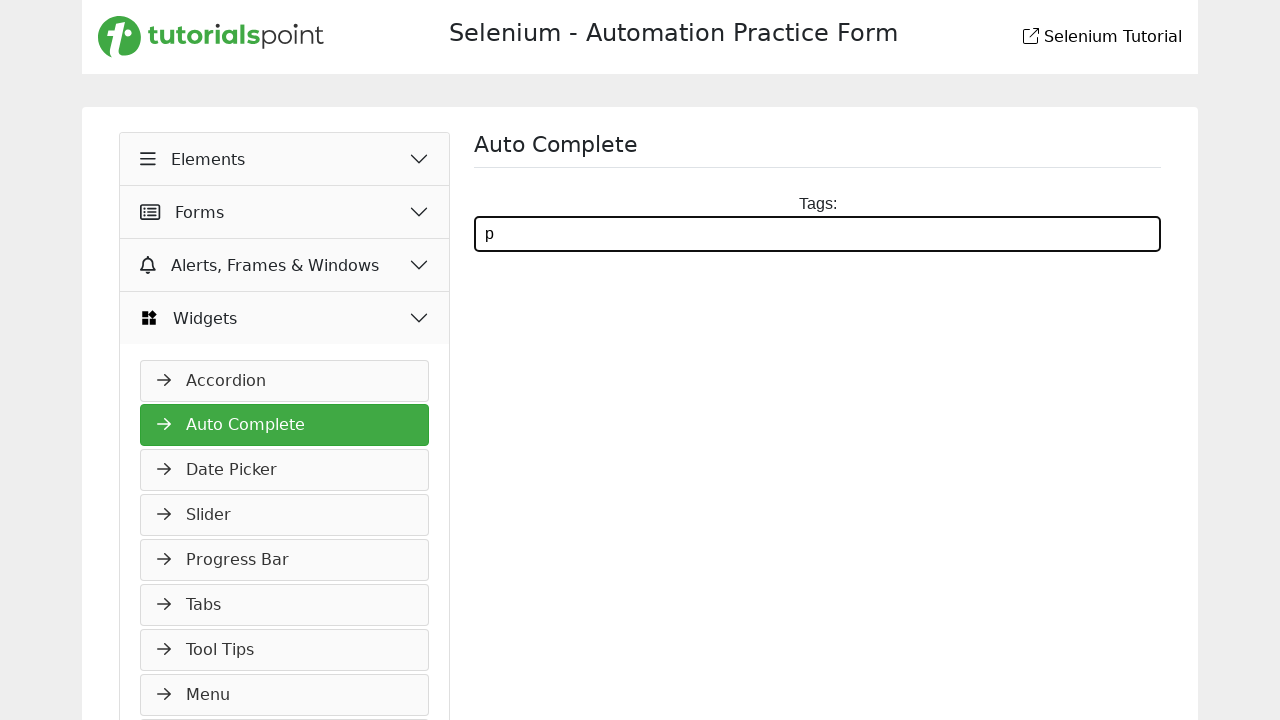

Autocomplete suggestions appeared
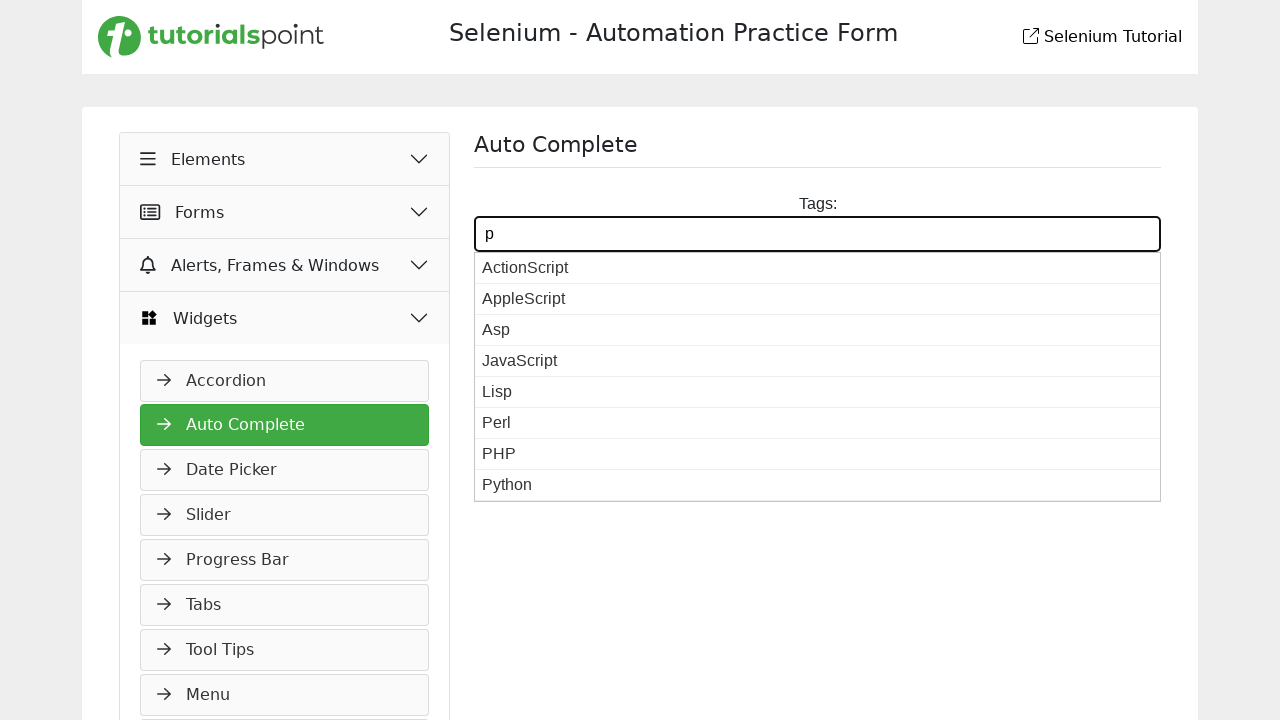

Selected PHP option from the autocomplete dropdown at (818, 454) on li.ui-menu-item div:text('PHP')
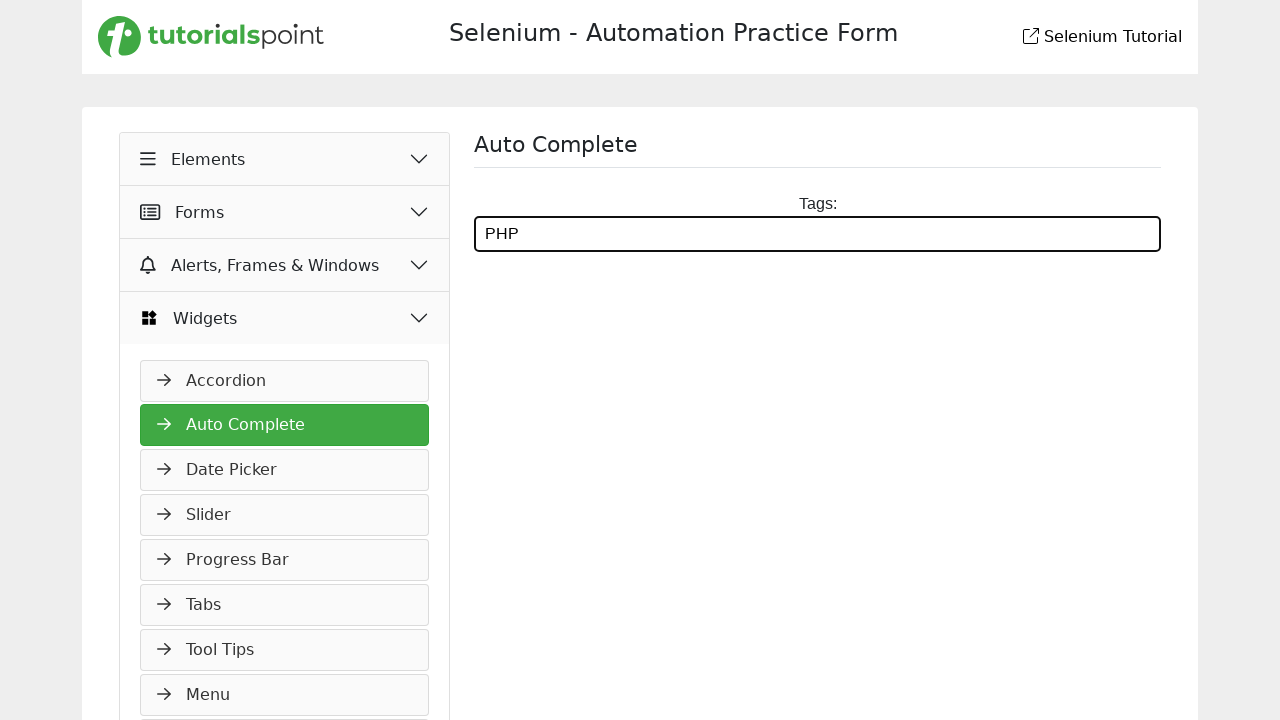

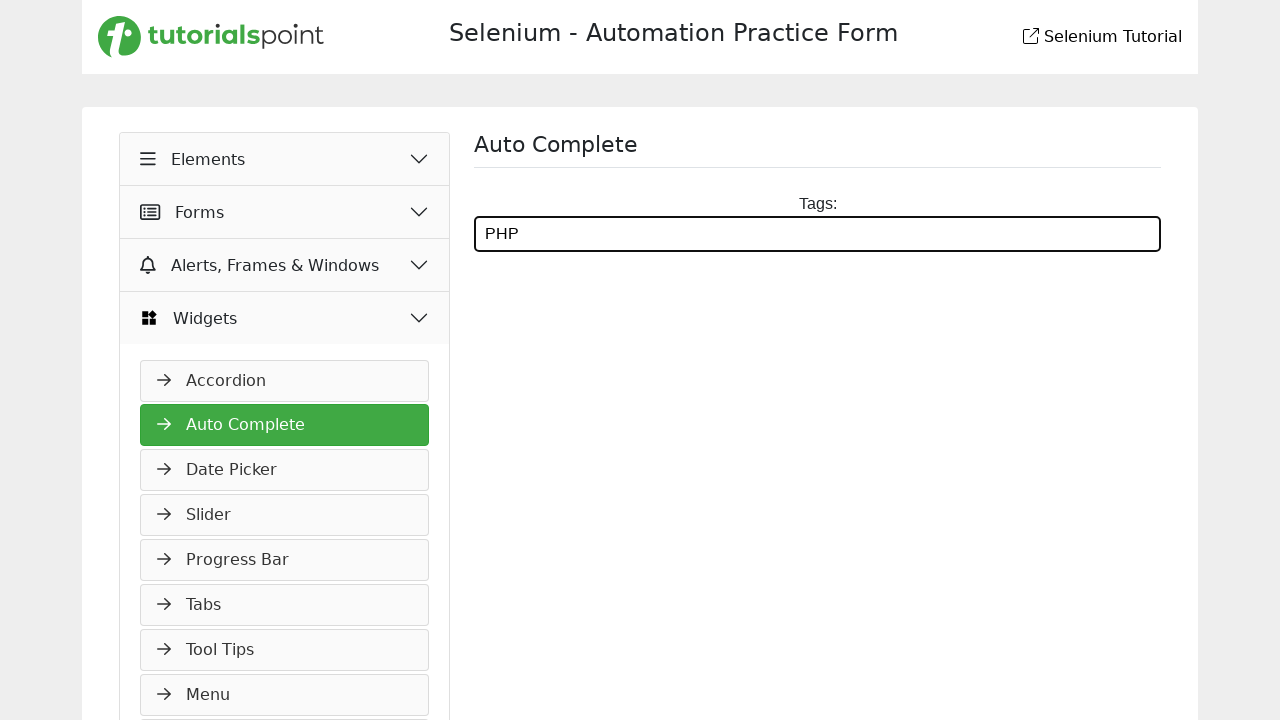